Tests sortable data tables functionality by navigating to the tables page and verifying the dues column data

Starting URL: https://the-internet.herokuapp.com/

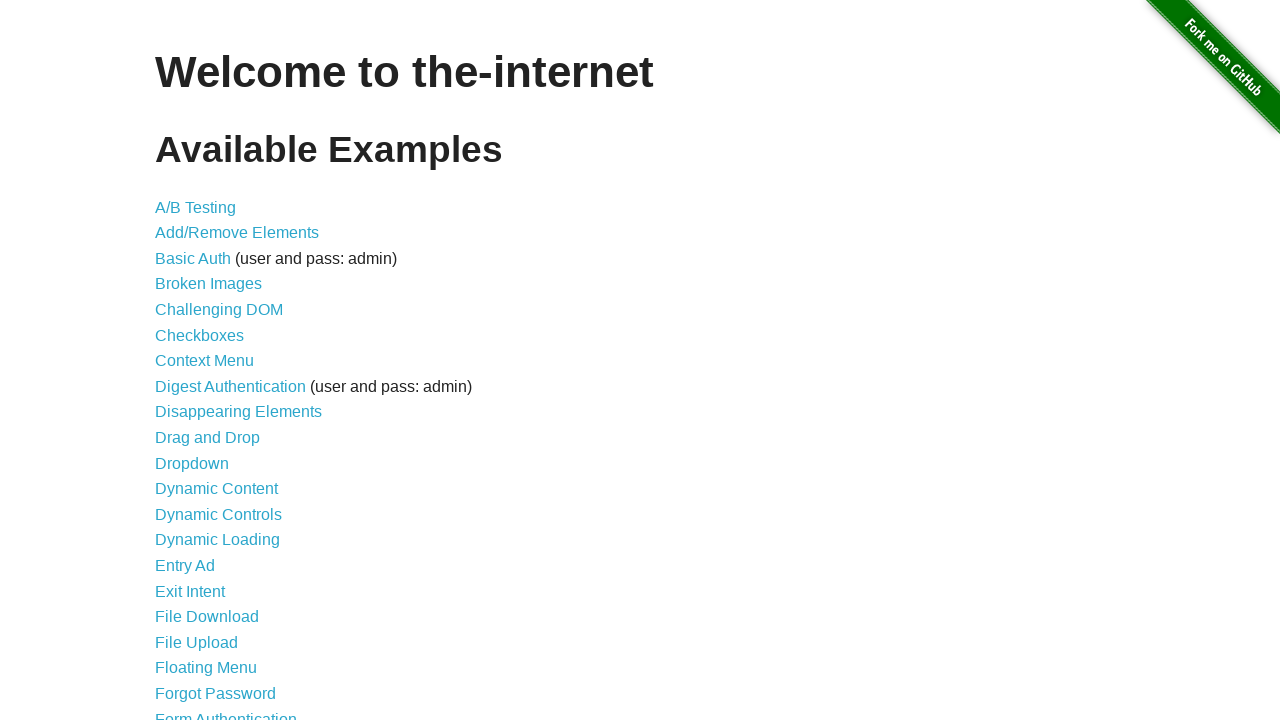

Clicked the Sortable Data Tables link at (230, 574) on a[href='/tables']
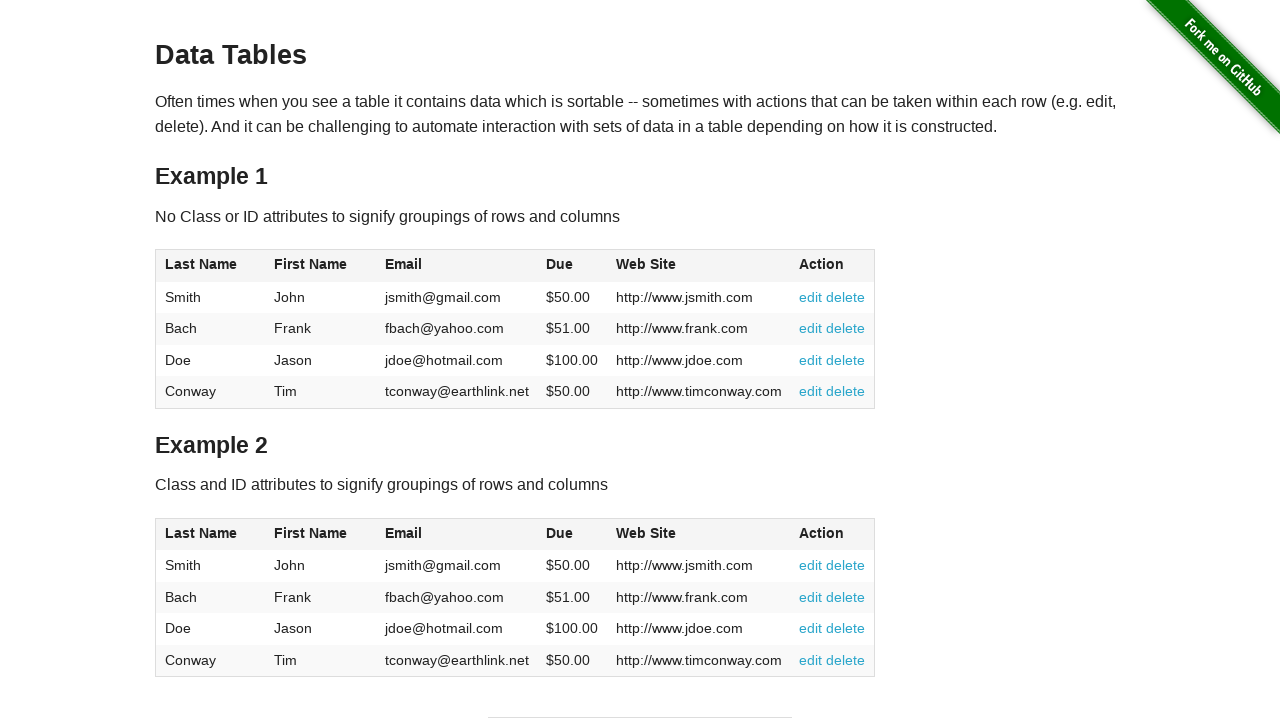

Table loaded successfully
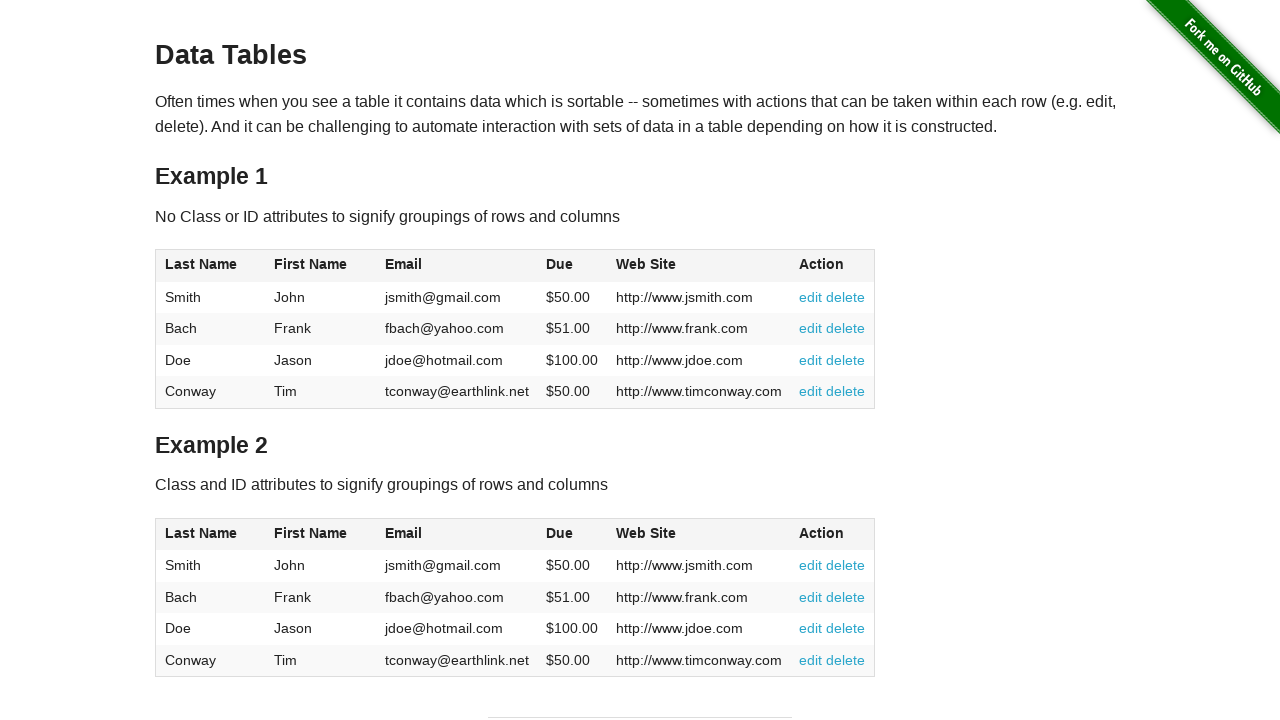

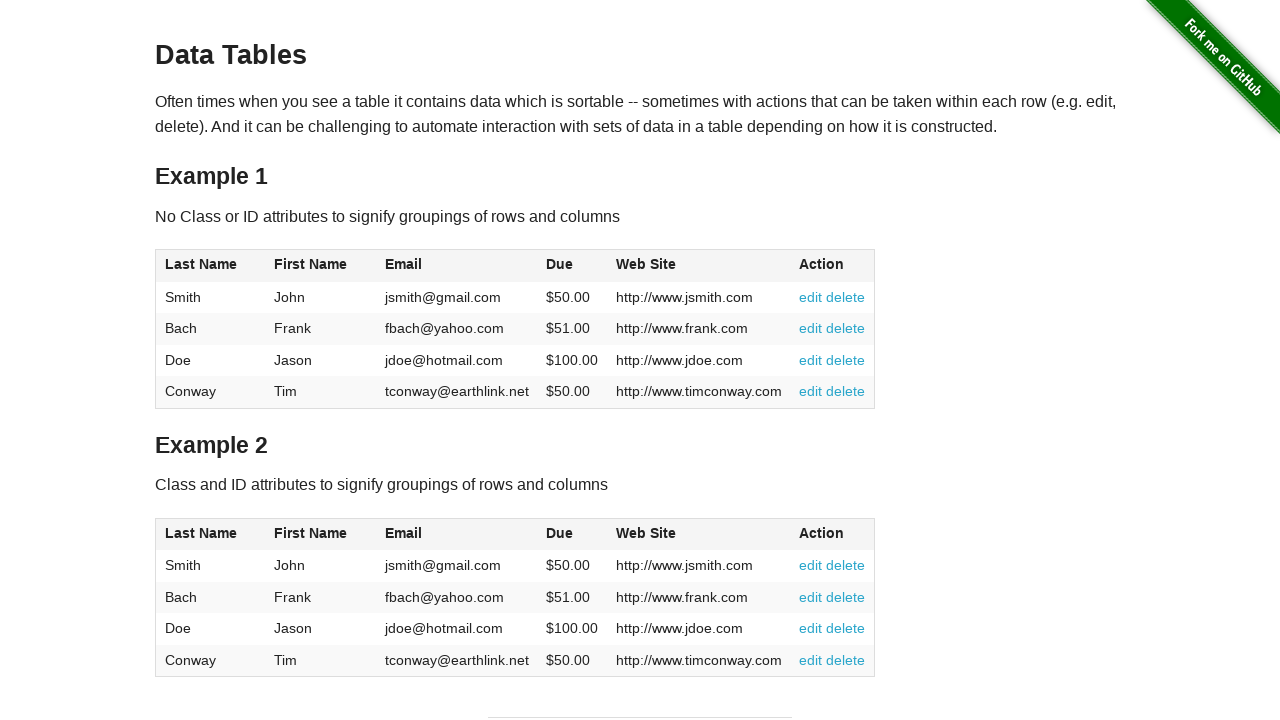